Navigates to the Team page and verifies the three author names are displayed correctly

Starting URL: http://www.99-bottles-of-beer.net/

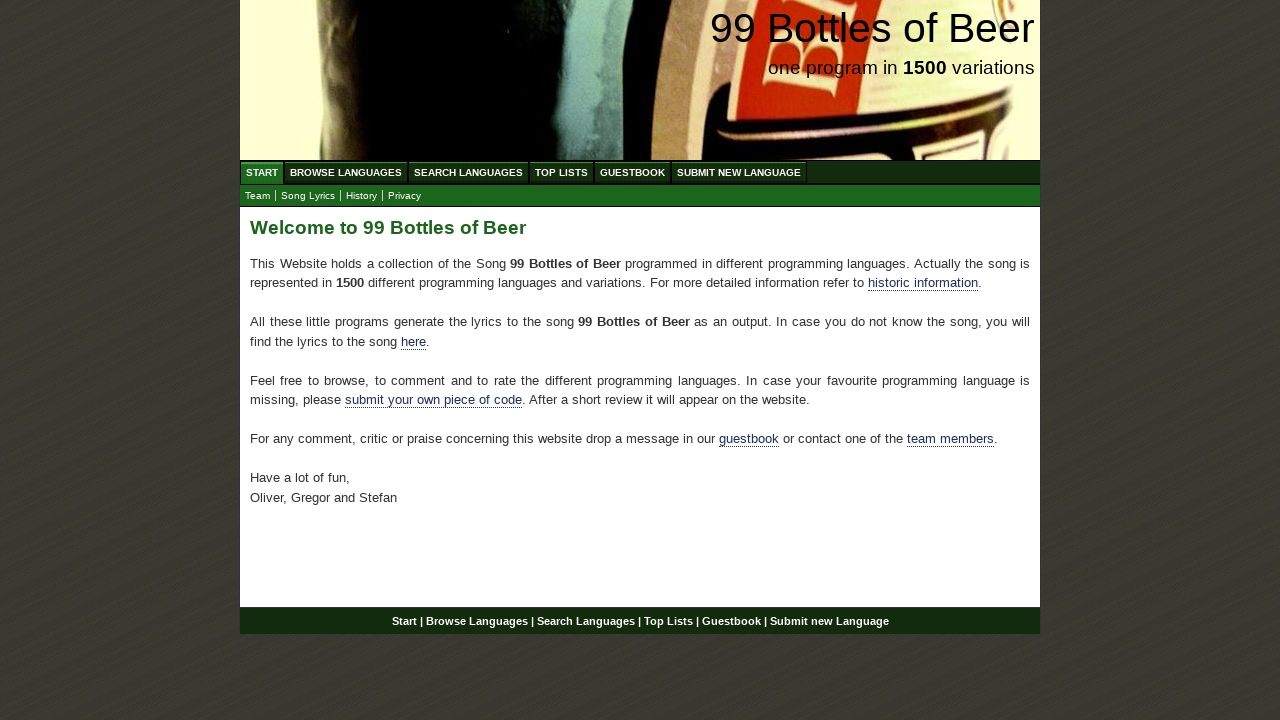

Clicked on Team link at (258, 196) on a[href='team.html']
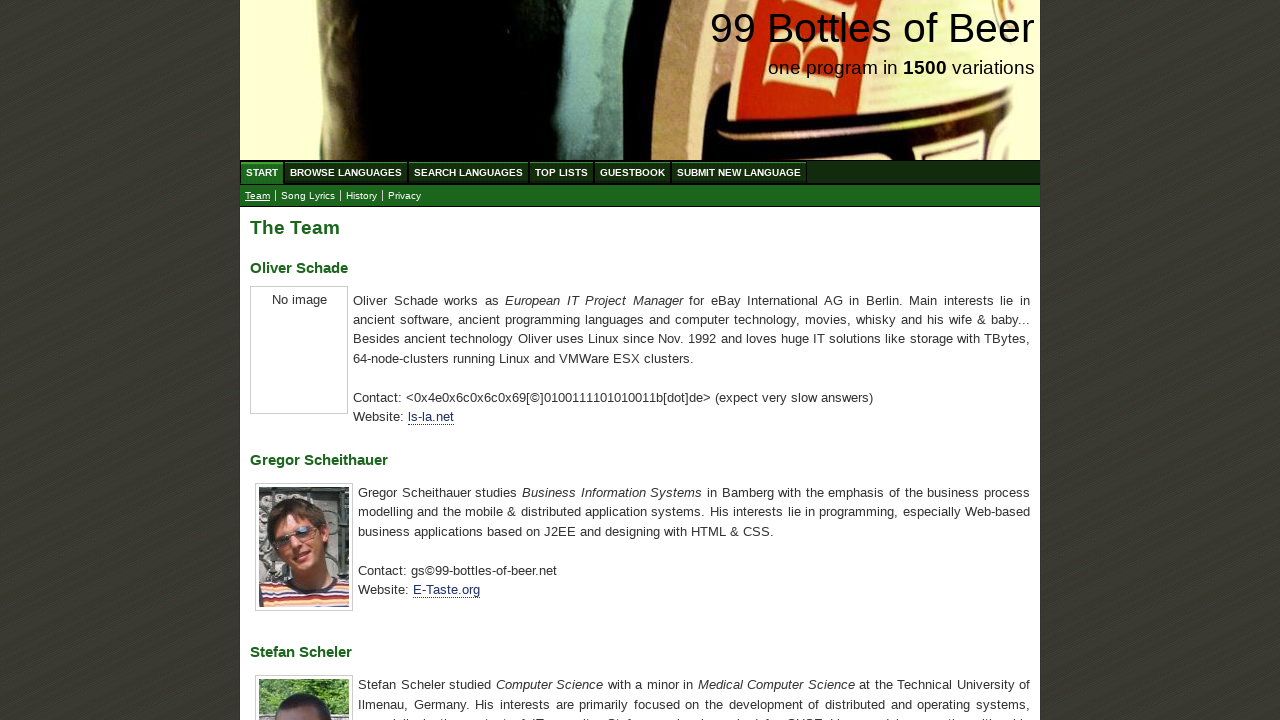

Waited for author name headings to load
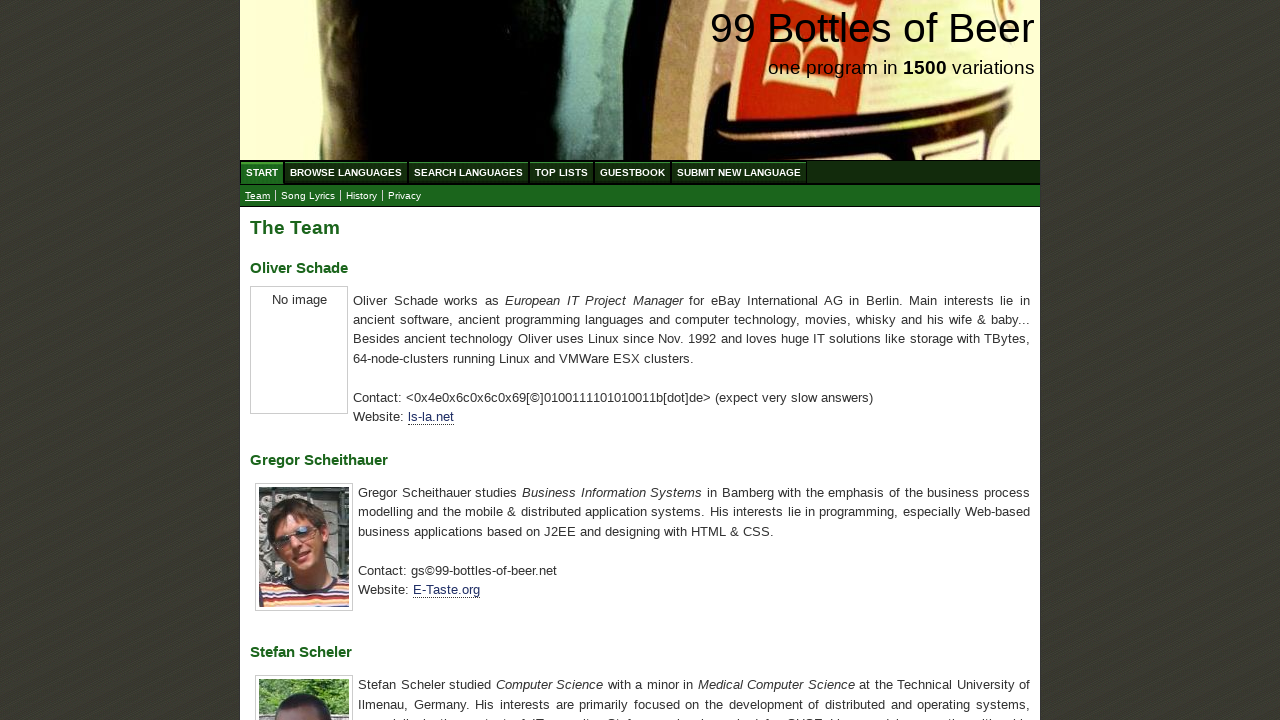

Located all author name headings
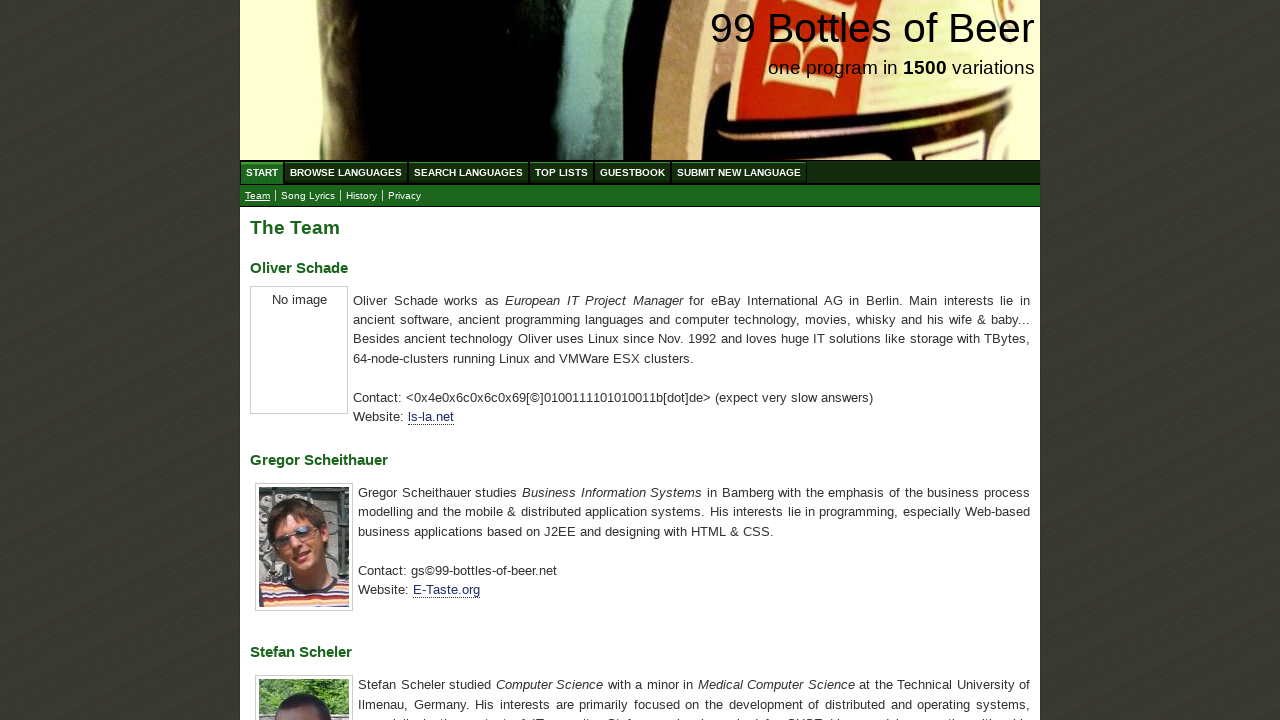

Extracted author names from headings
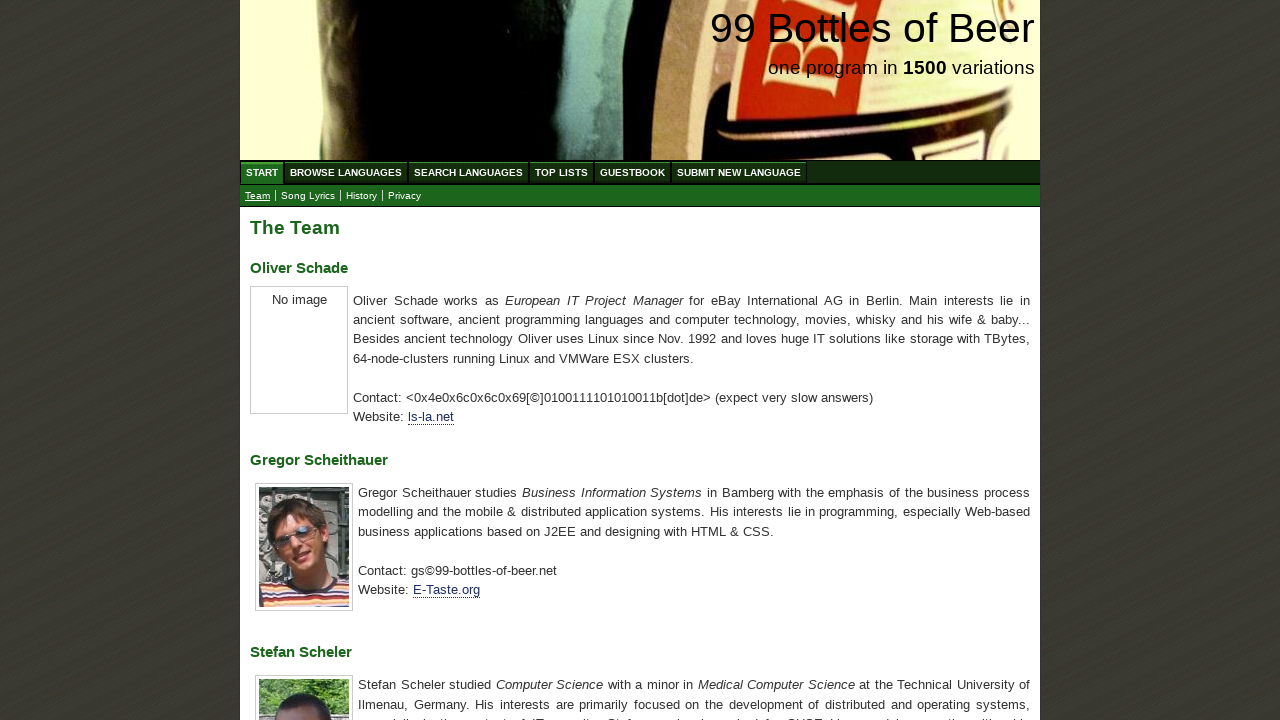

Verified all three author names are displayed correctly: Oliver Schade, Gregor Scheithauer, Stefan Scheler
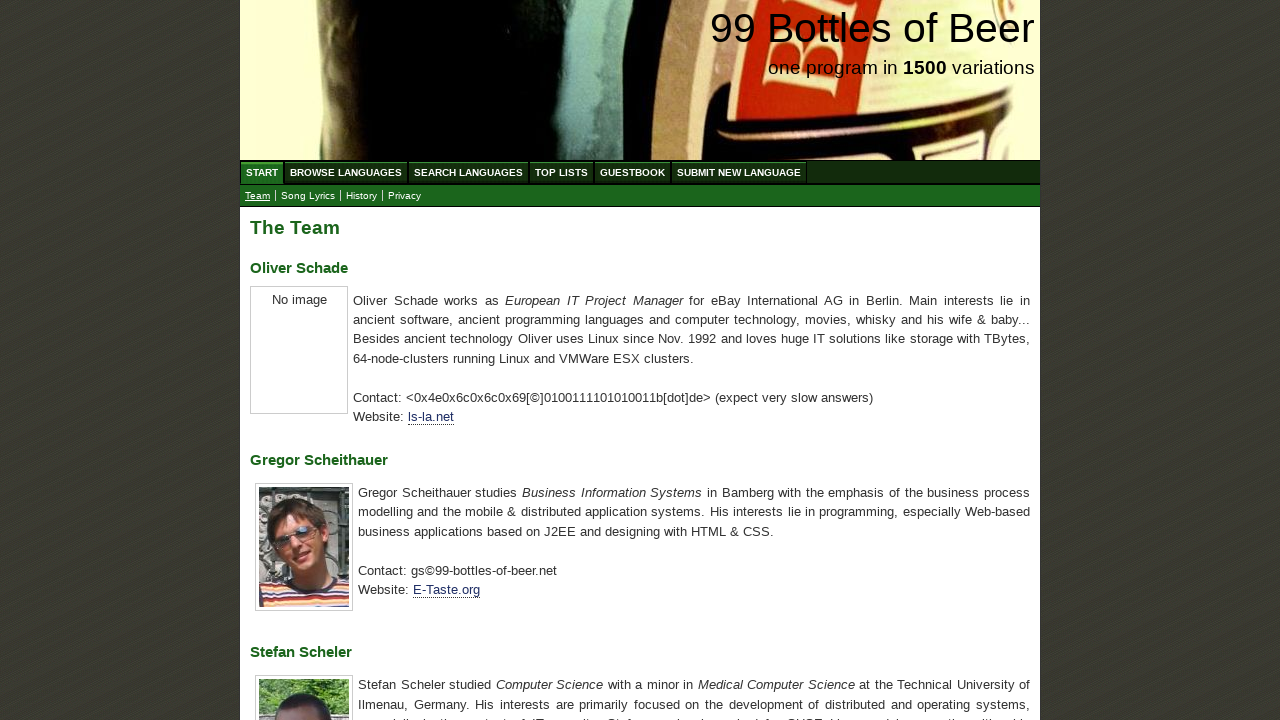

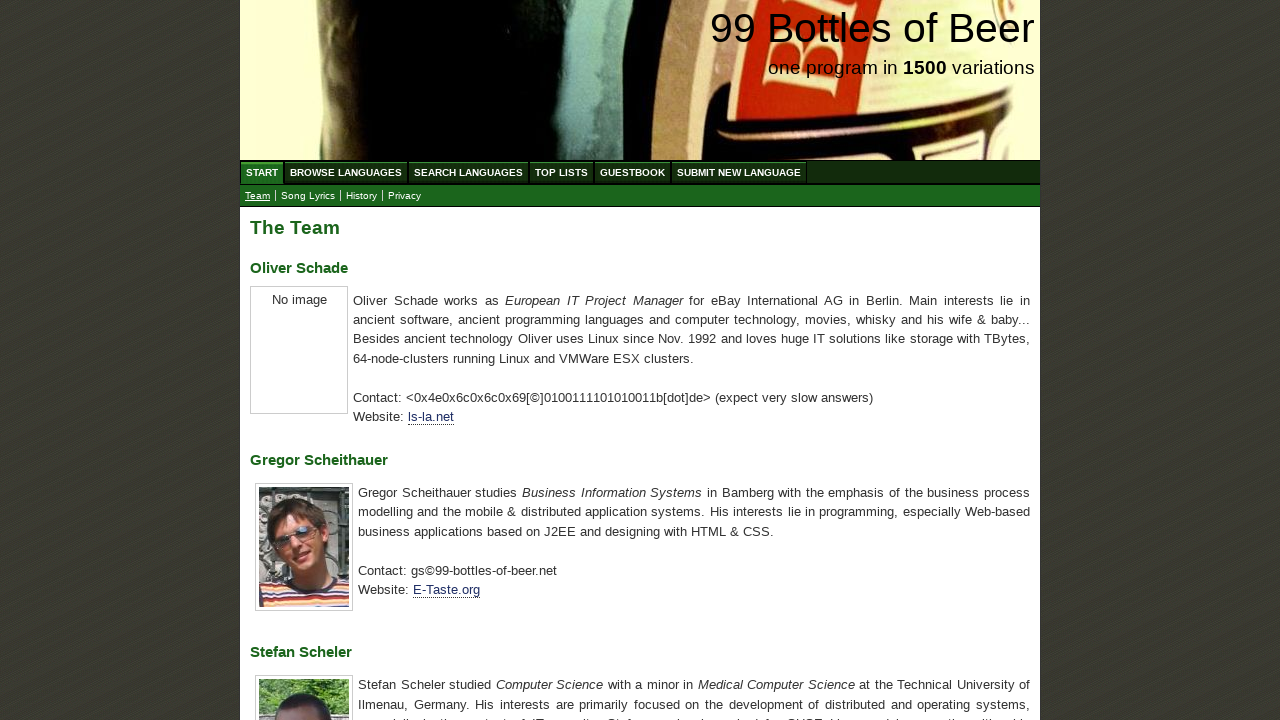